Tests drag and drop functionality by dragging an element onto a drop zone and verifying the drop was successful.

Starting URL: https://jqueryui.com/droppable/

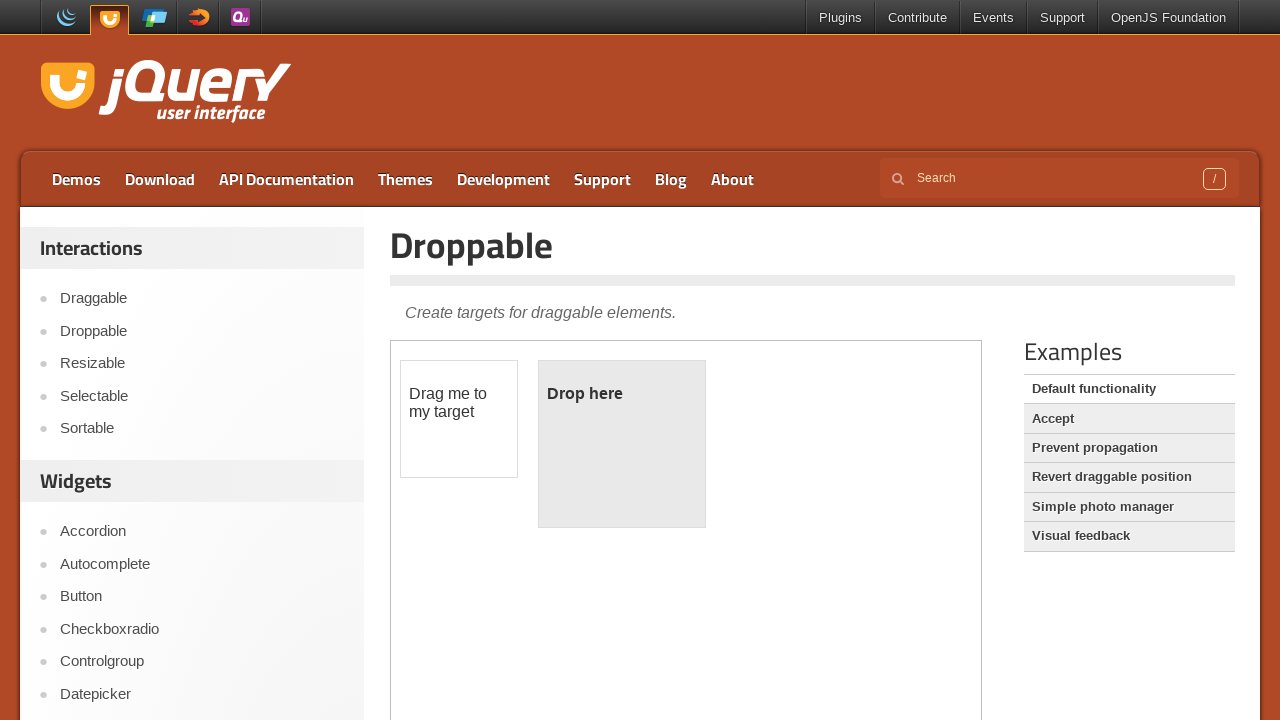

Waited for Droppable page title to load
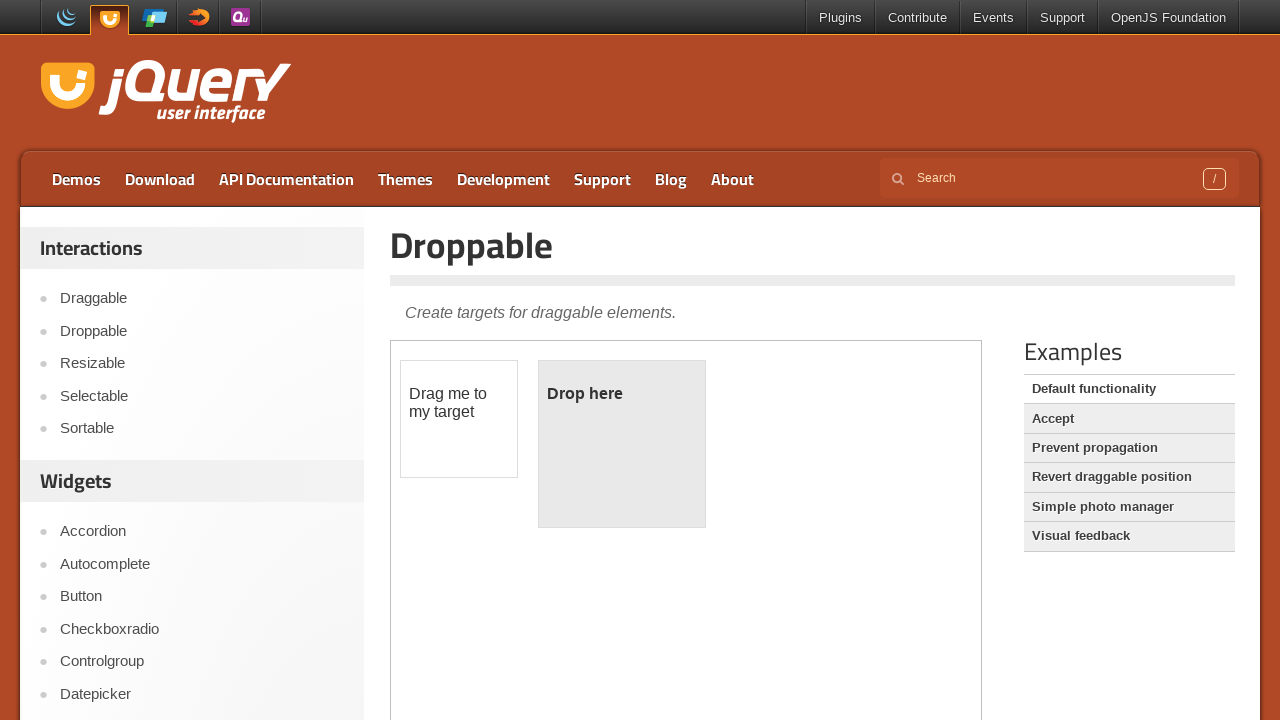

Located the iframe containing drag and drop elements
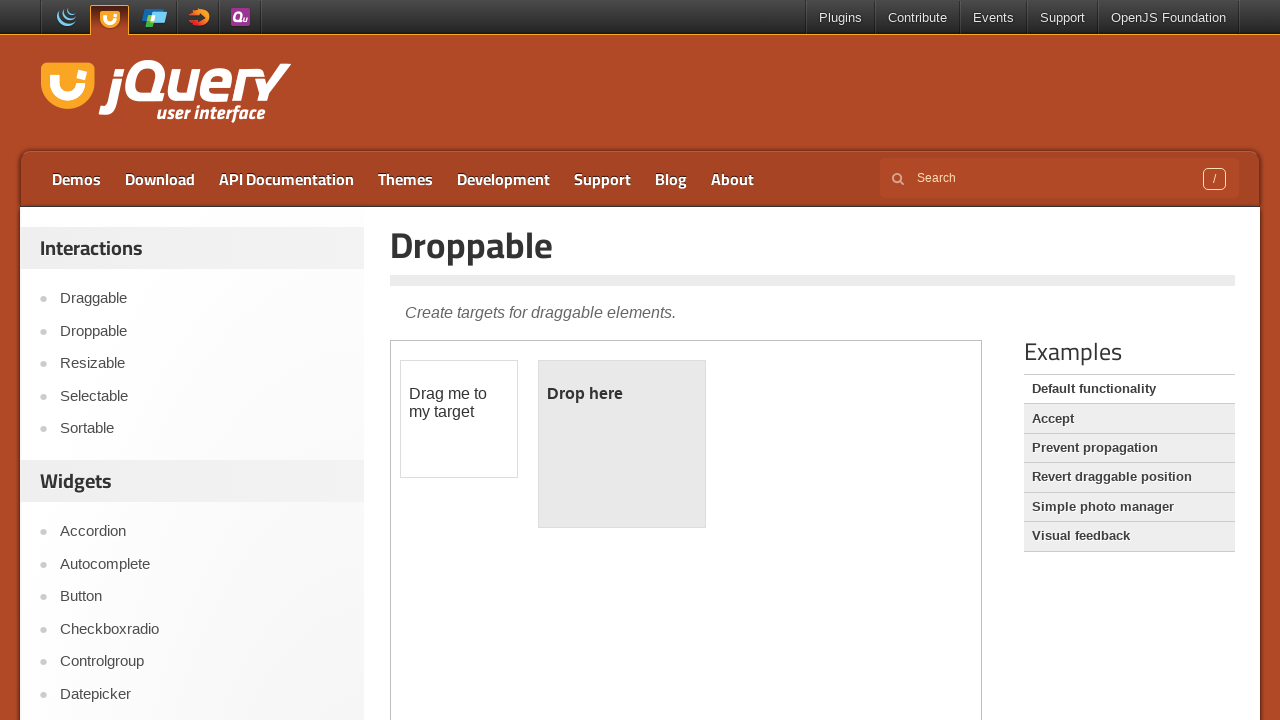

Located the draggable element
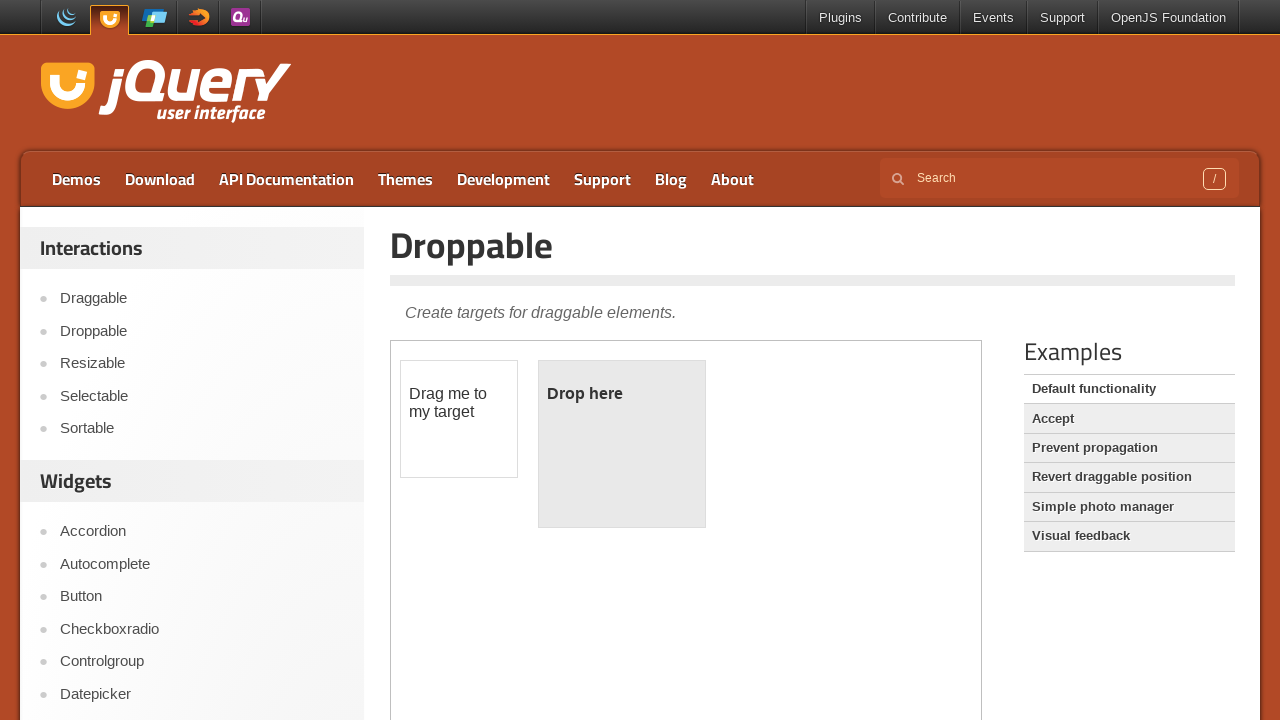

Located the drop zone element
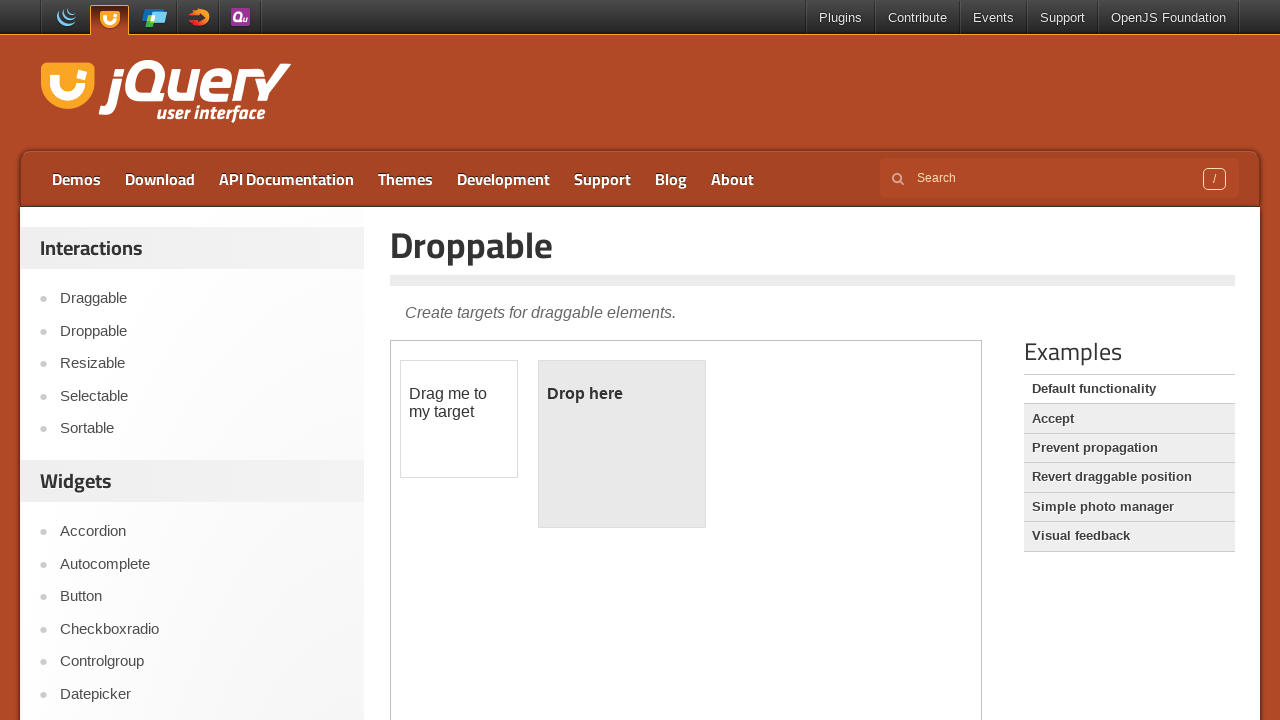

Verified initial drop zone text is 'Drop here'
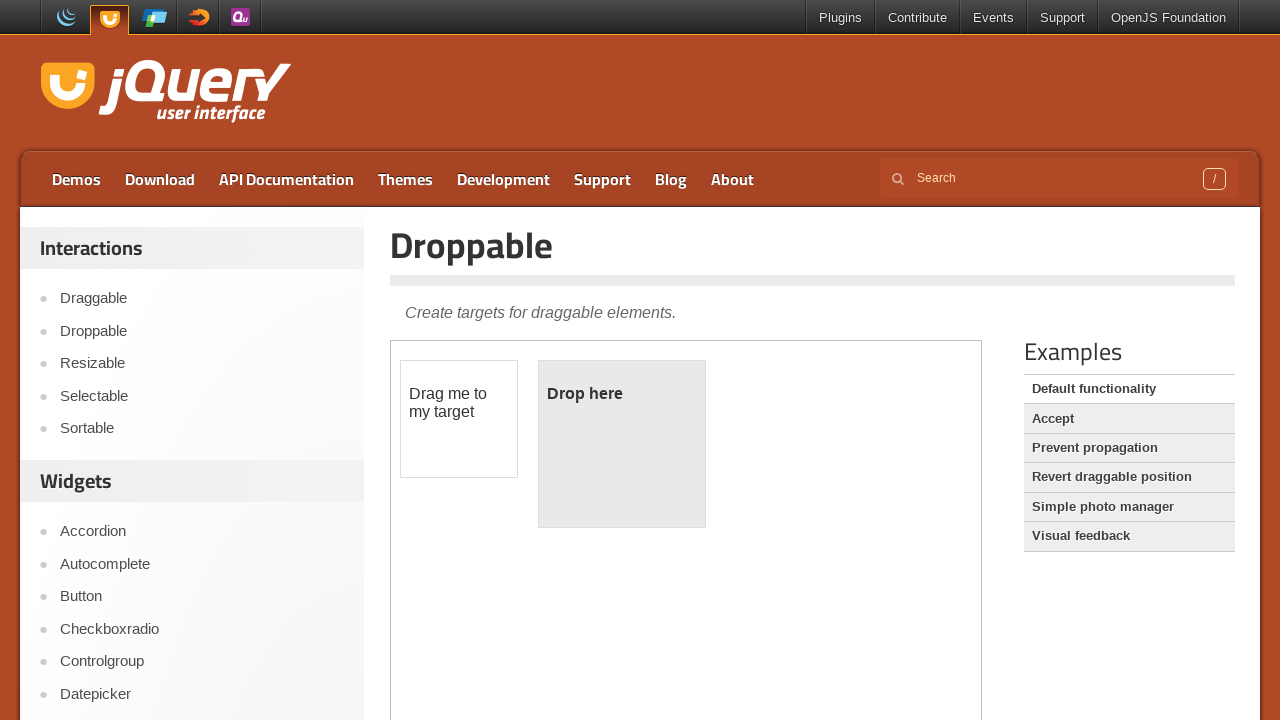

Dragged element onto drop zone at (622, 444)
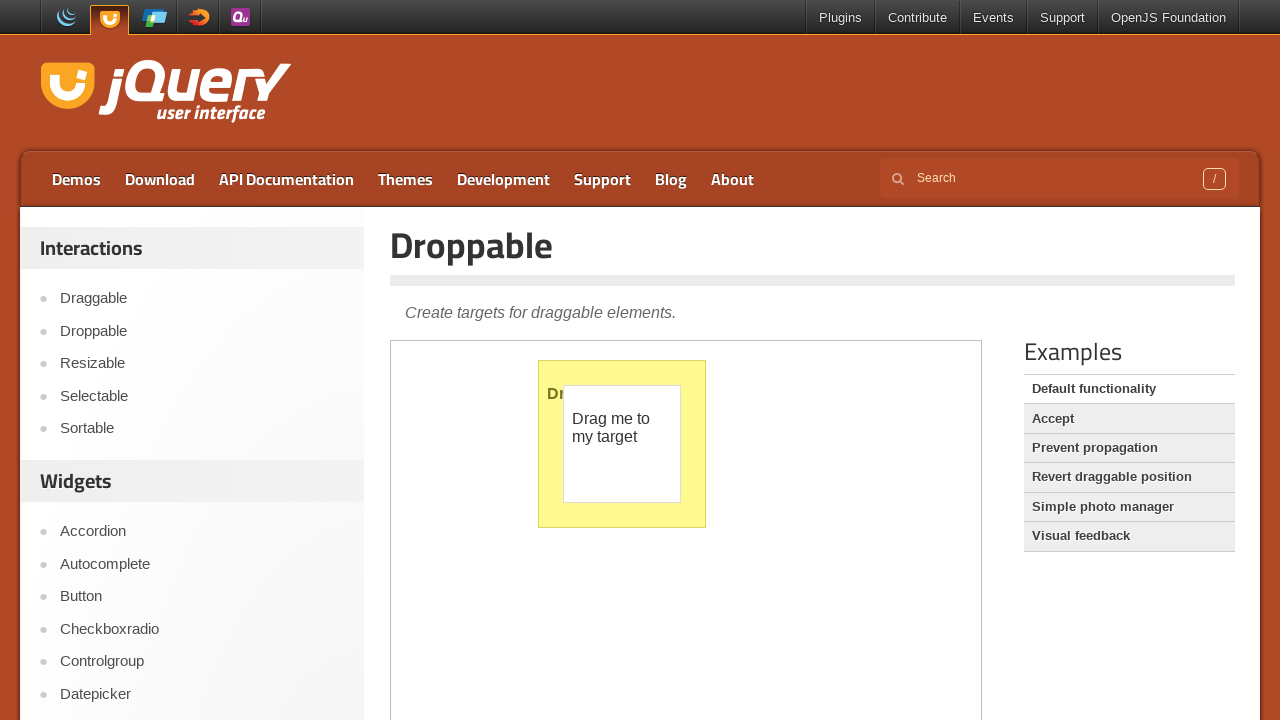

Verified drop zone text changed to 'Dropped!' confirming successful drop
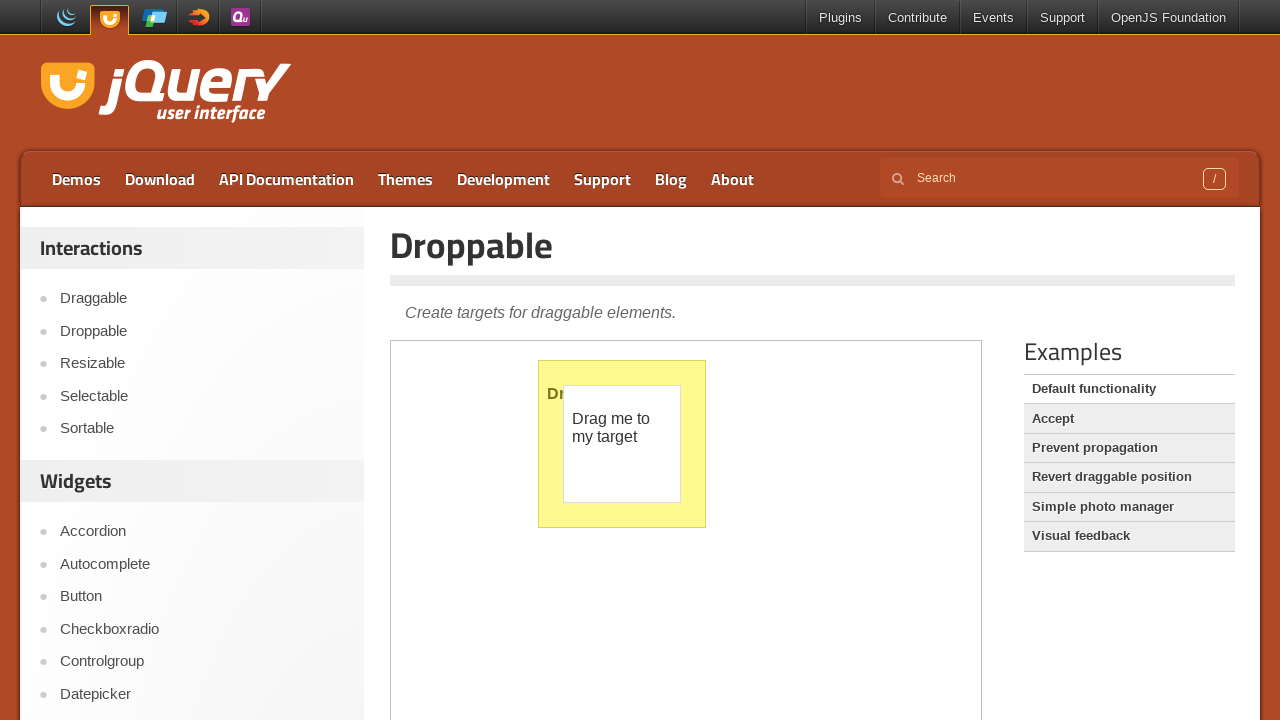

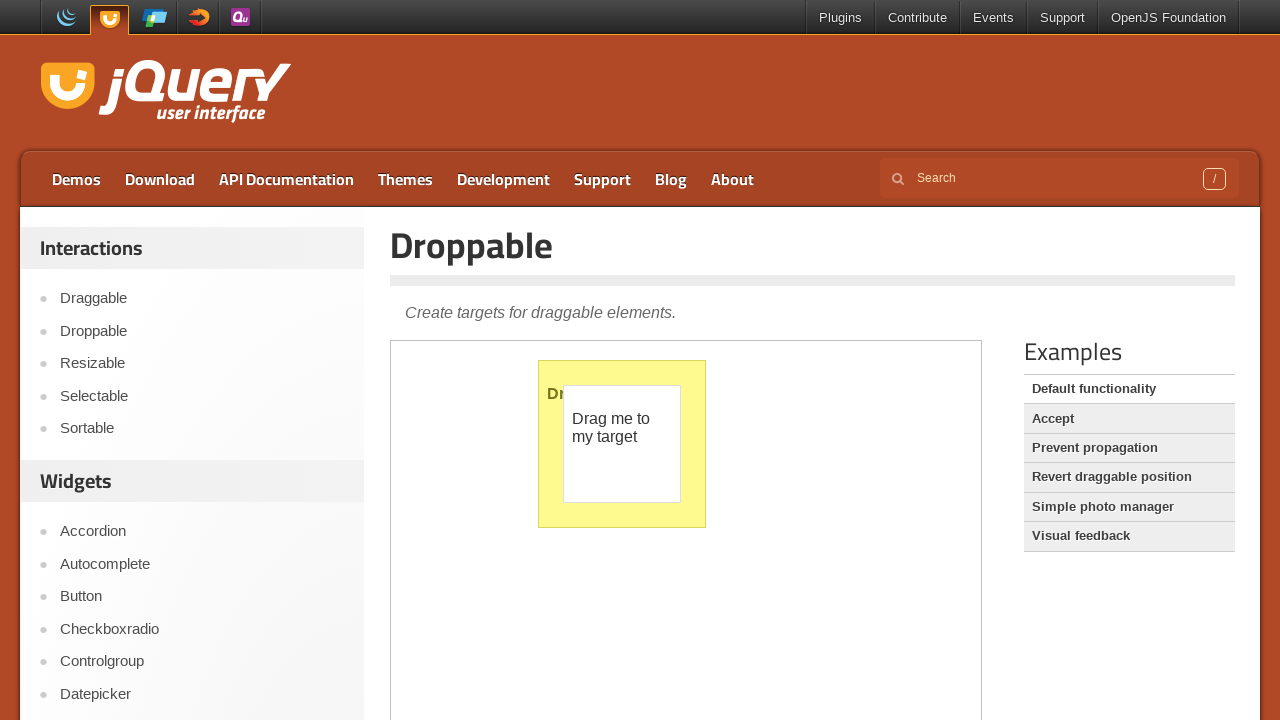